Navigates to MoneyControl financial website and attempts to find and click on a link with text "BKFS". If the link is not found, it takes a screenshot.

Starting URL: https://moneycontrol.com/

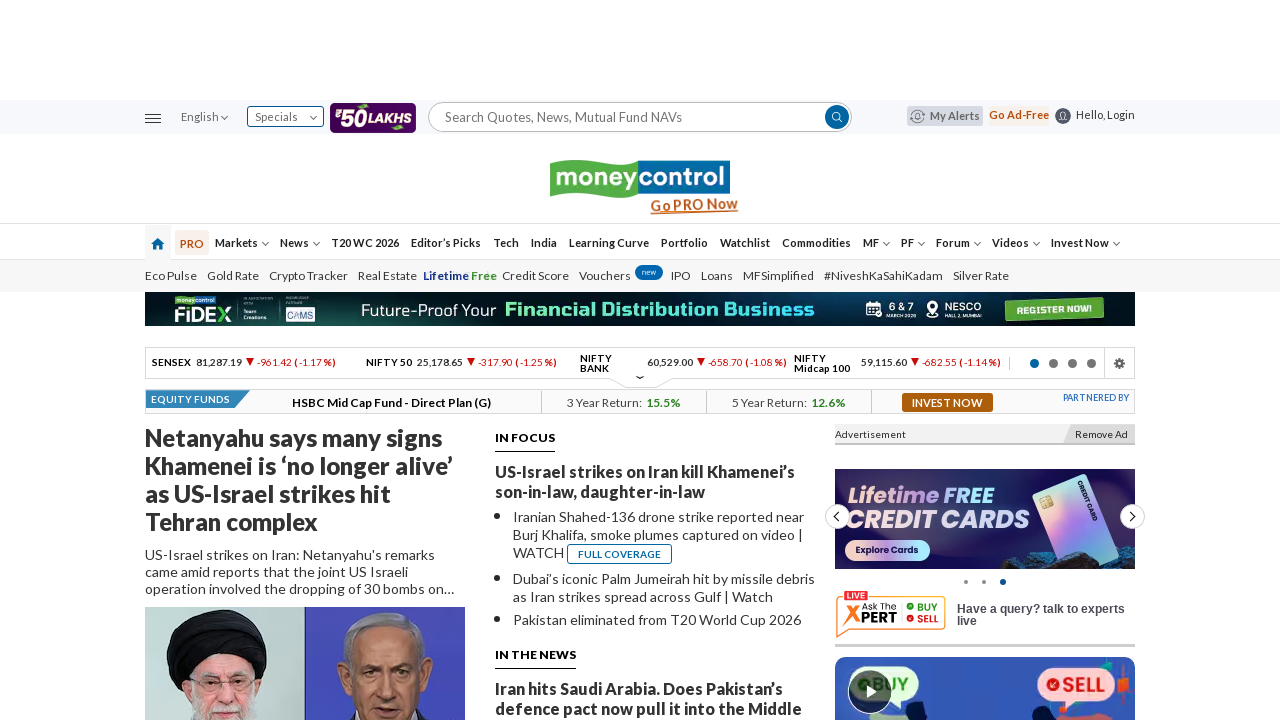

Waited for page to load (domcontentloaded)
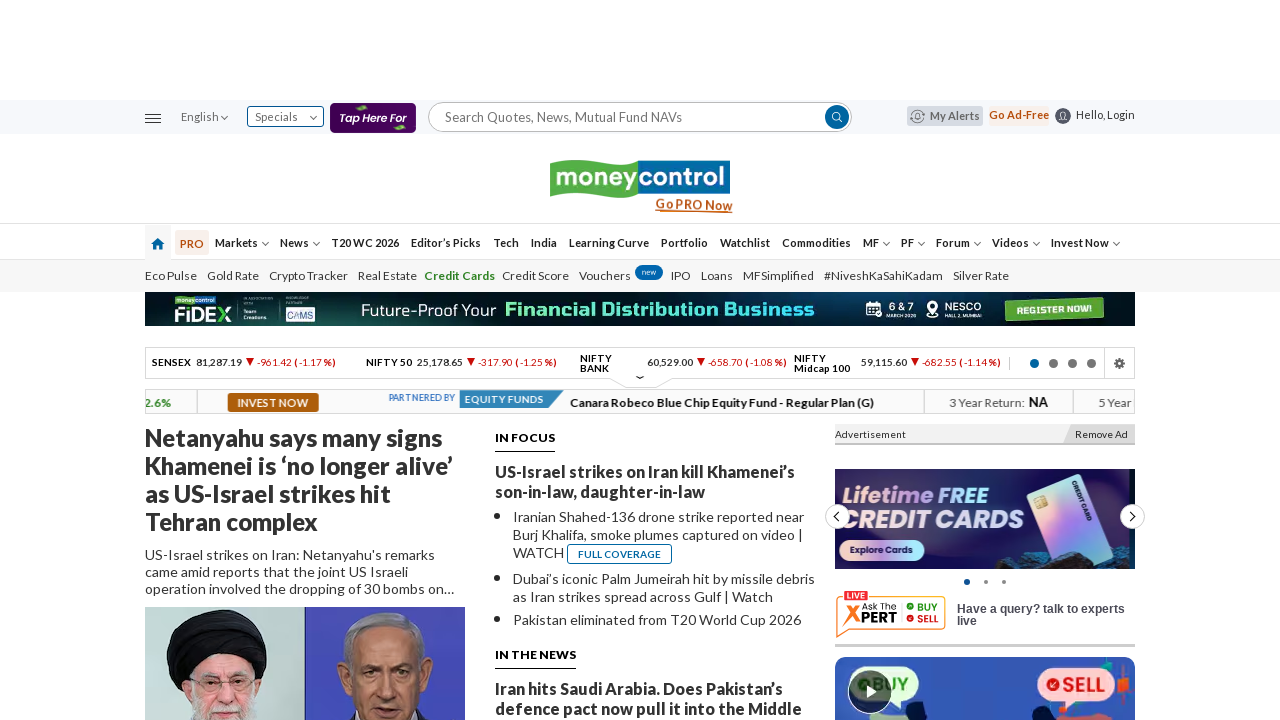

Located links with text 'BKFS'
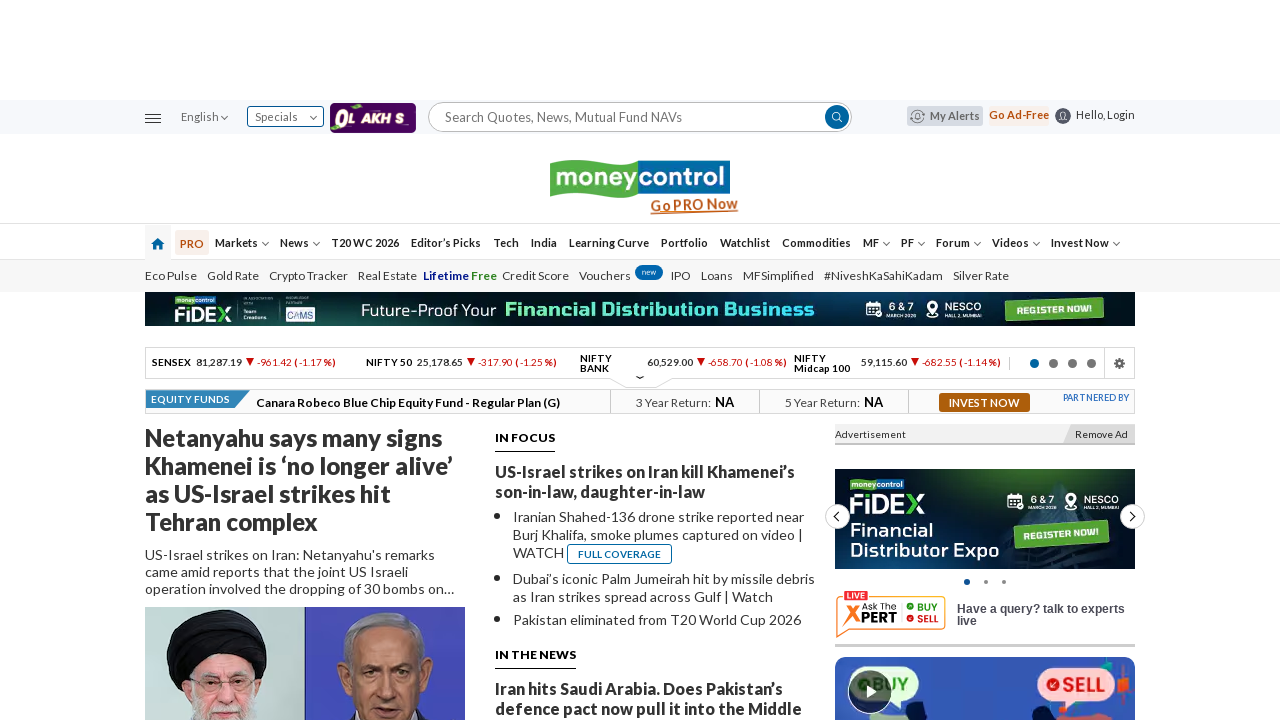

BKFS link not found, took screenshot
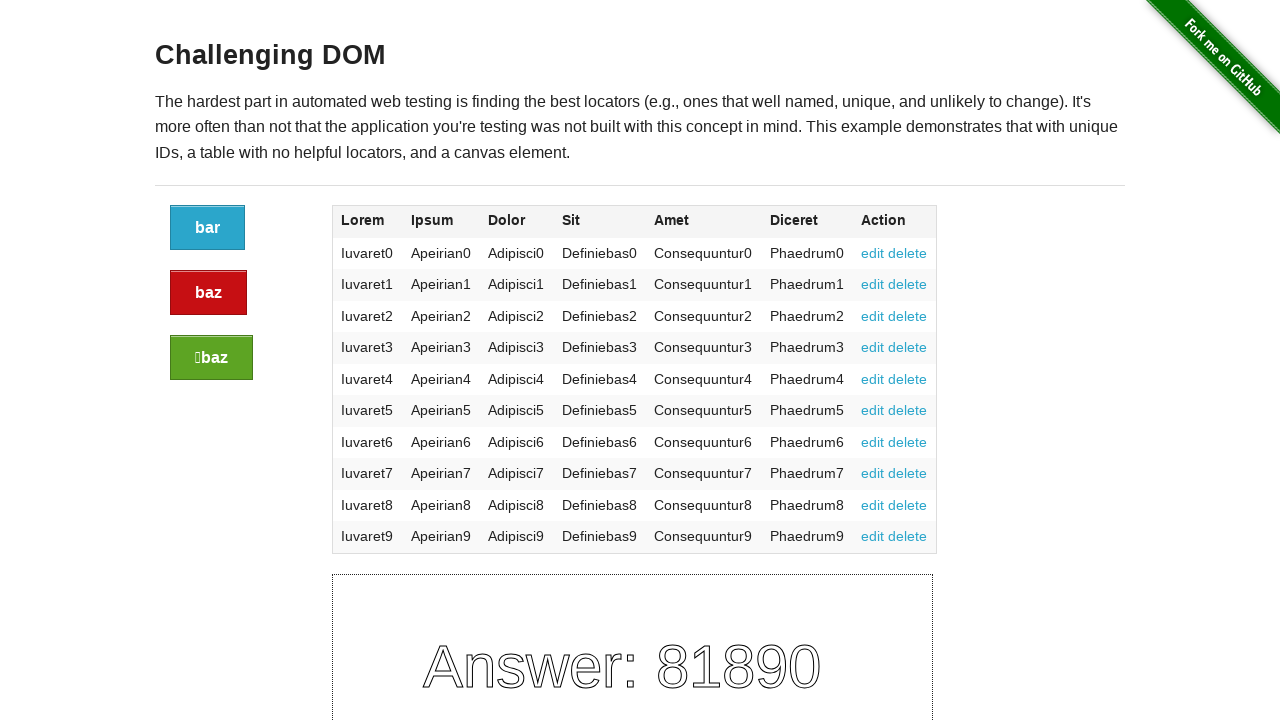

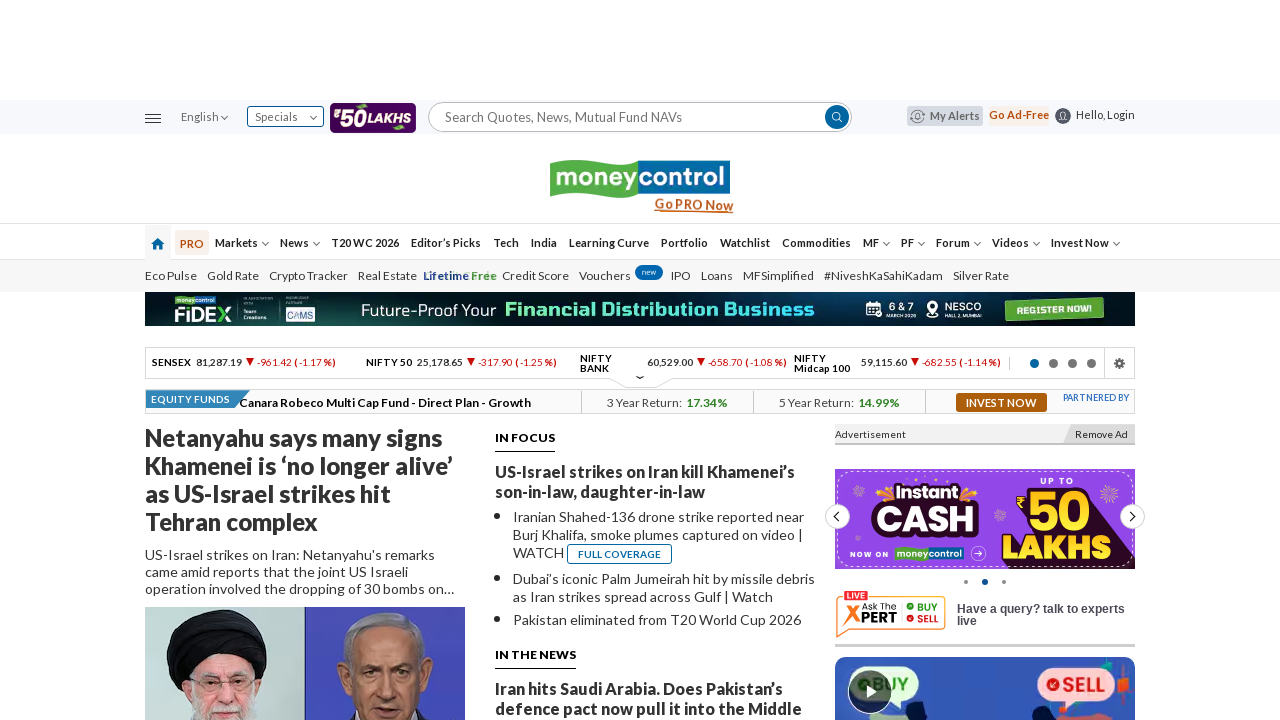